Tests clicking the letter F link and verifies languages starting with F are displayed

Starting URL: https://www.99-bottles-of-beer.net/abc.html

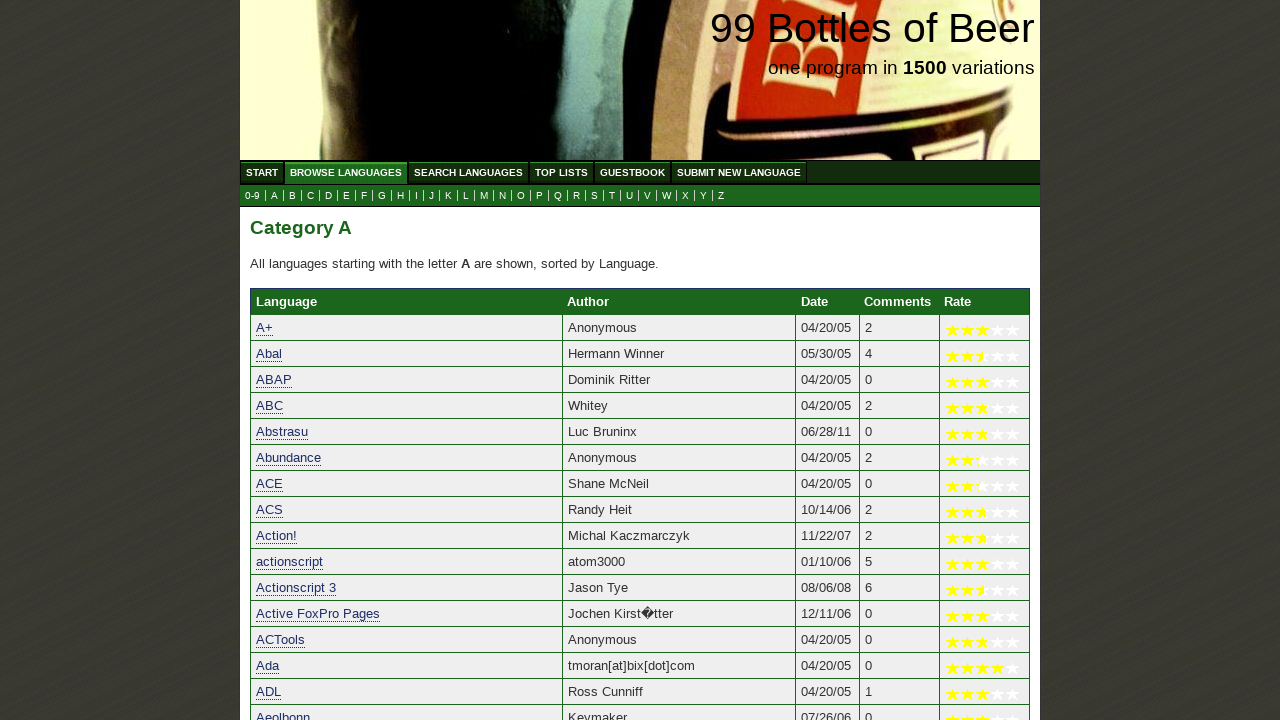

Clicked the letter F link at (364, 196) on a[href='f.html']
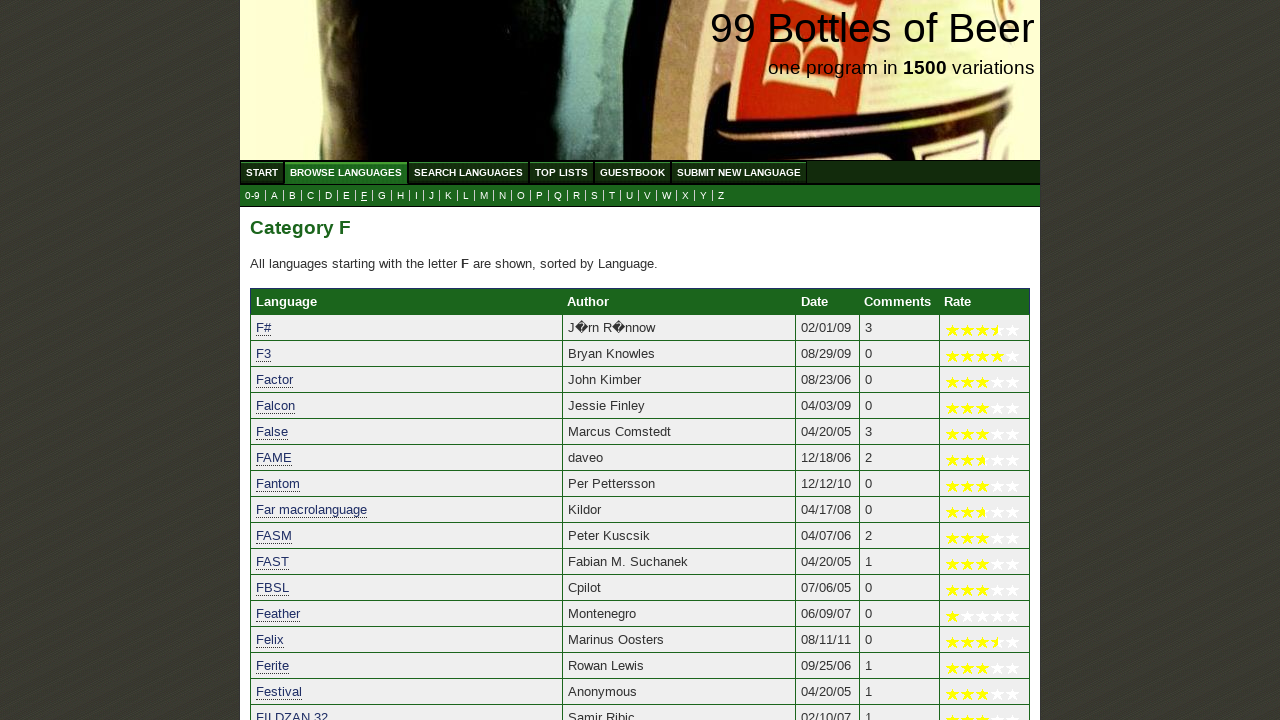

Languages starting with F loaded
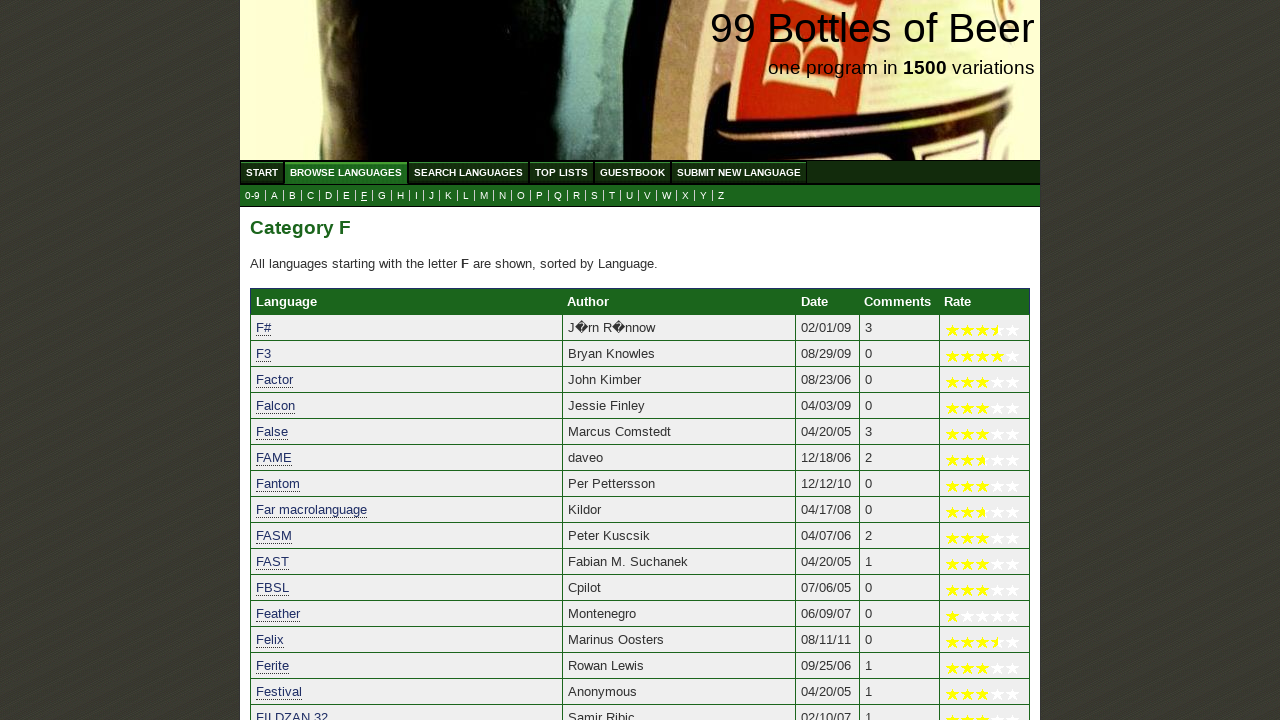

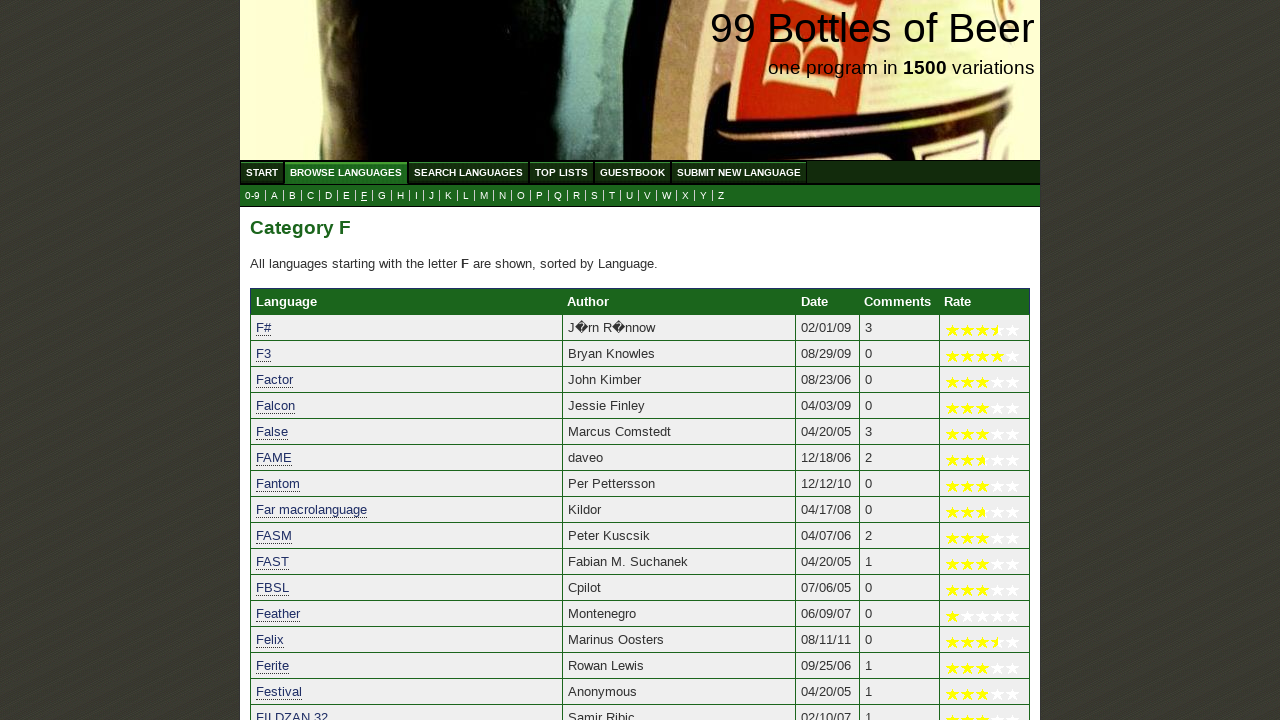